Verifies that the home page title matches the expected Bulgarian news agency title

Starting URL: https://pik.bg/

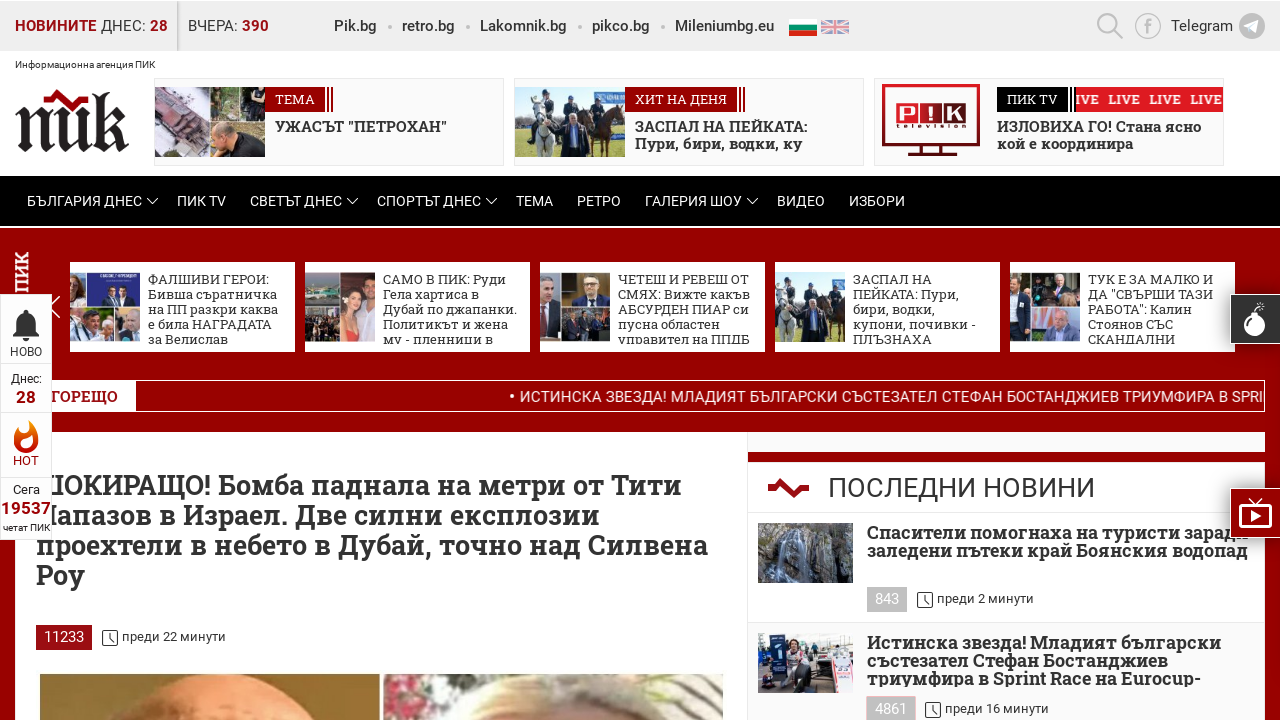

Navigated to Bulgarian news agency home page
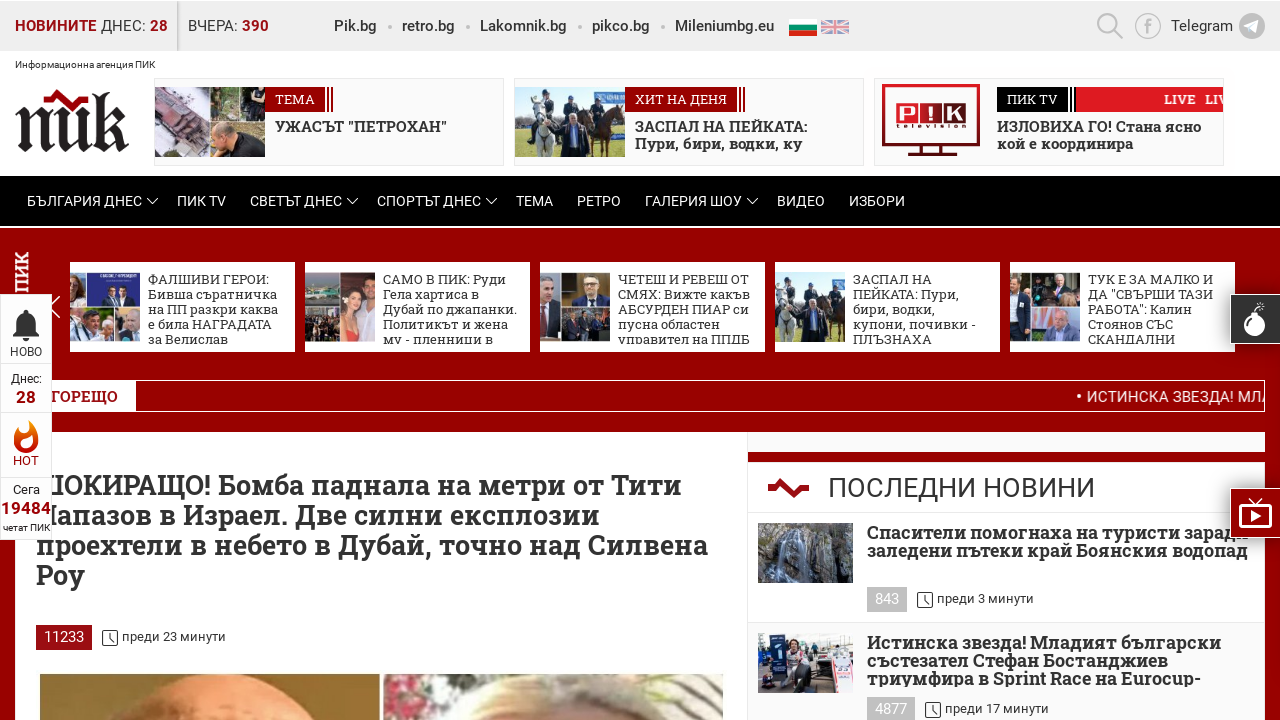

Verified home page title matches expected Bulgarian news agency title 'Информационна агенция ПИК'
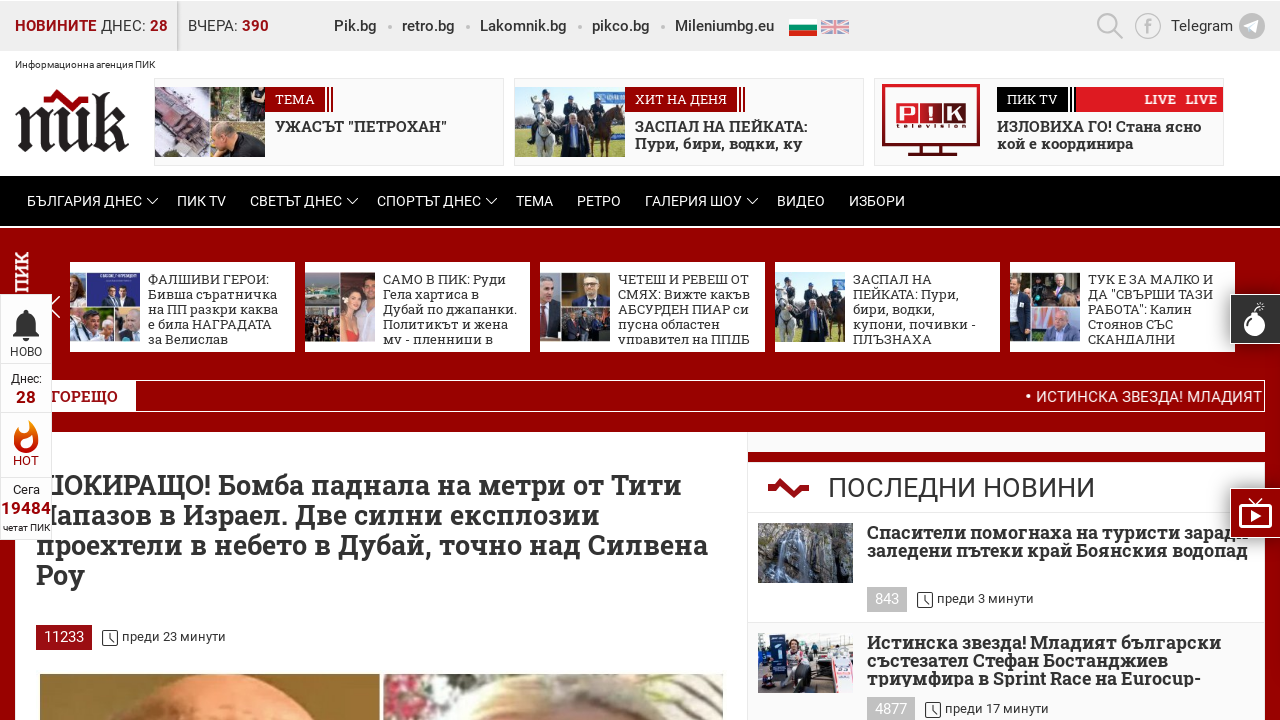

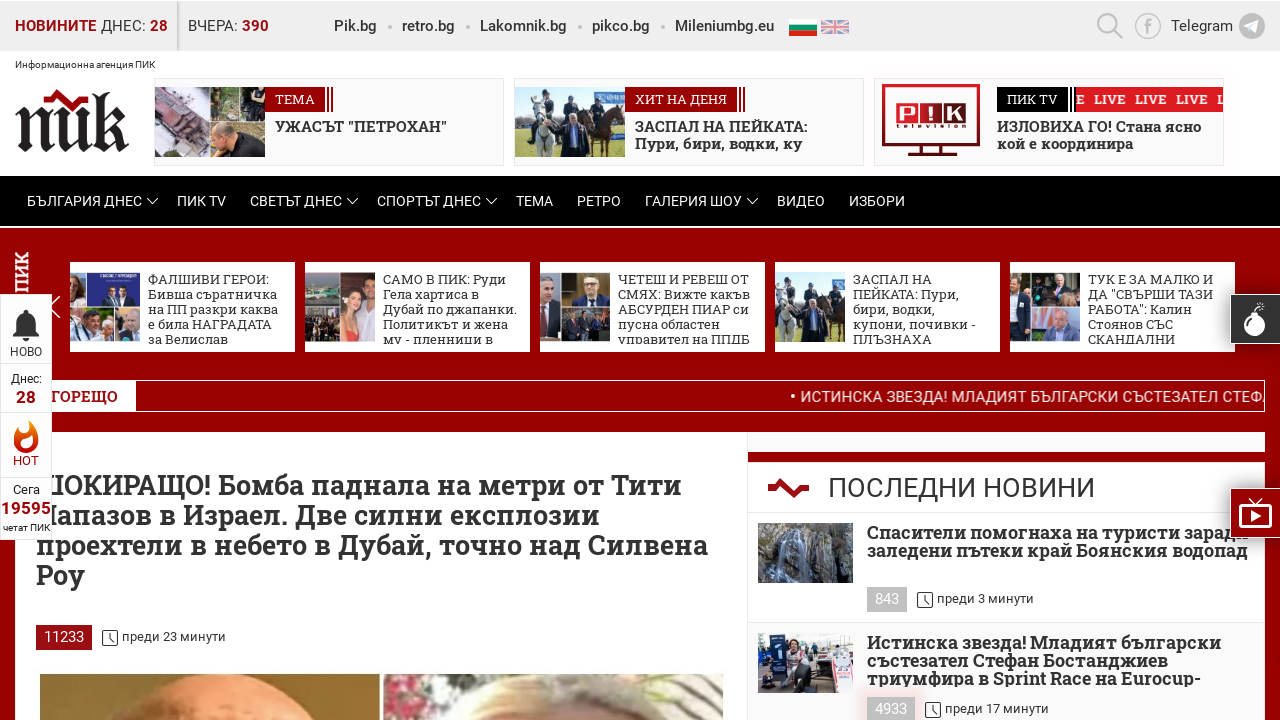